Tests drag and drop functionality by dragging an element and dropping it onto a target element within an iframe

Starting URL: https://jqueryui.com/droppable/

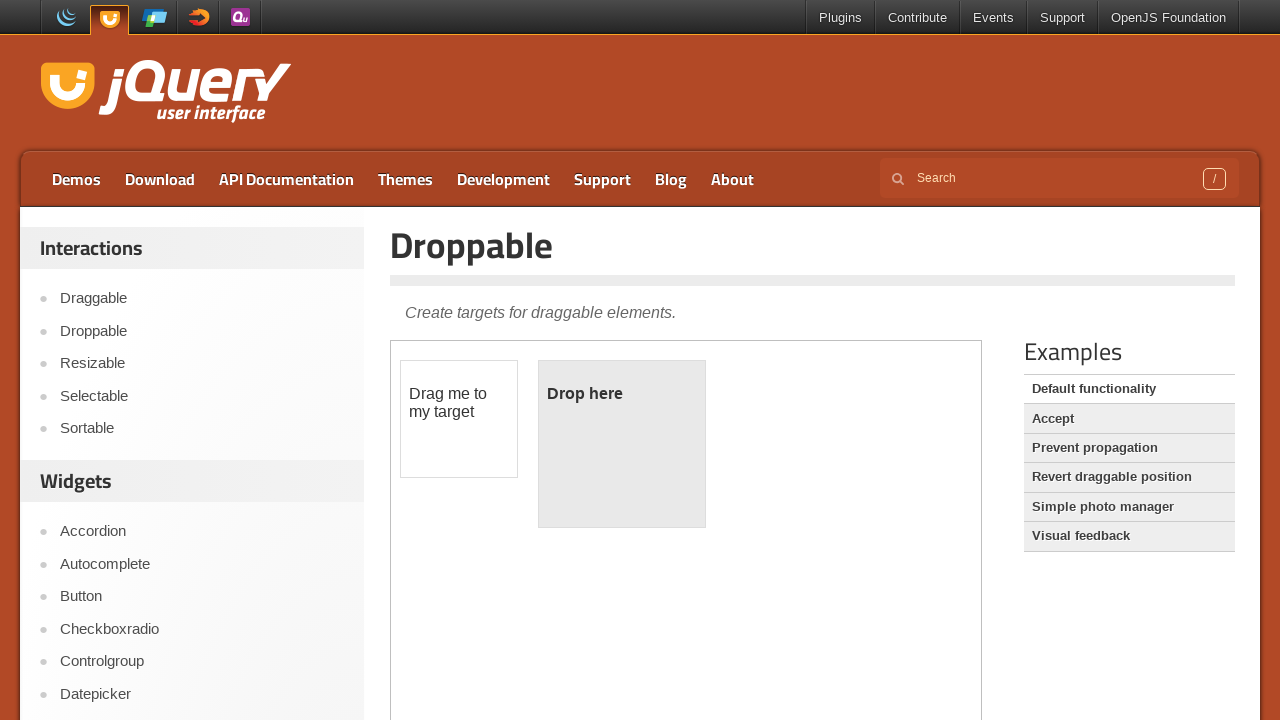

Located iframe containing drag and drop elements
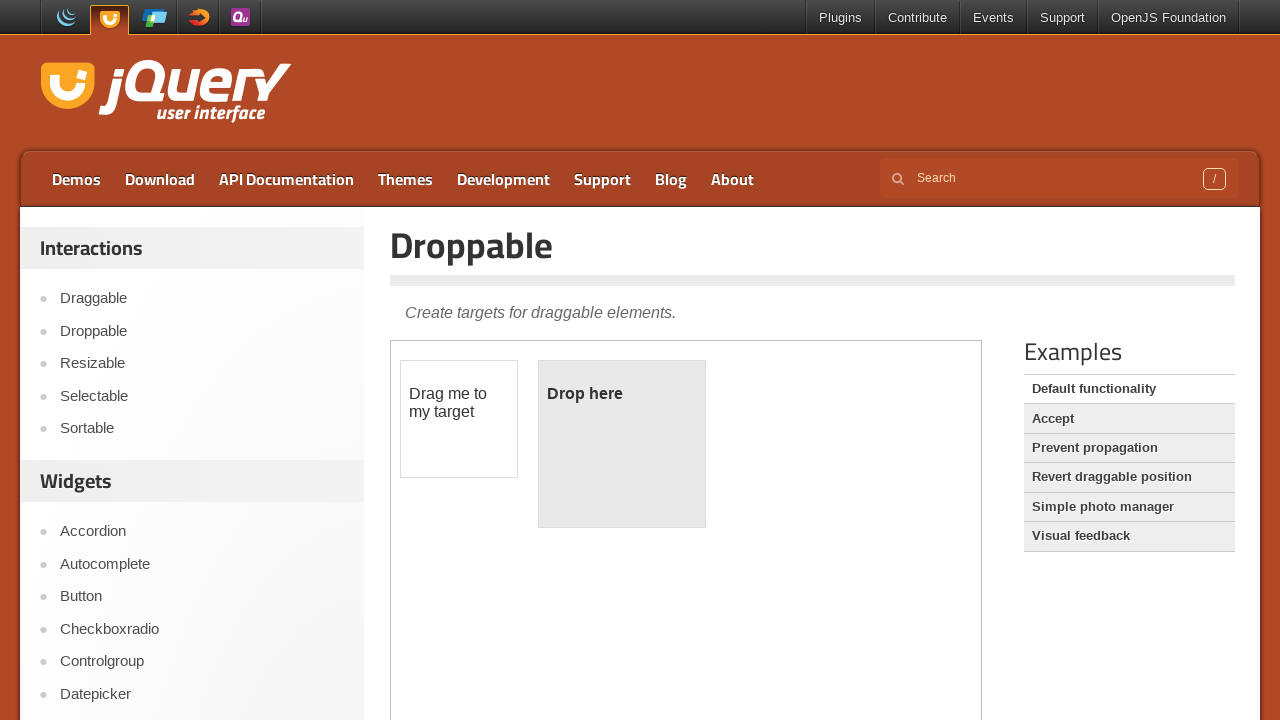

Located draggable element with id 'draggable'
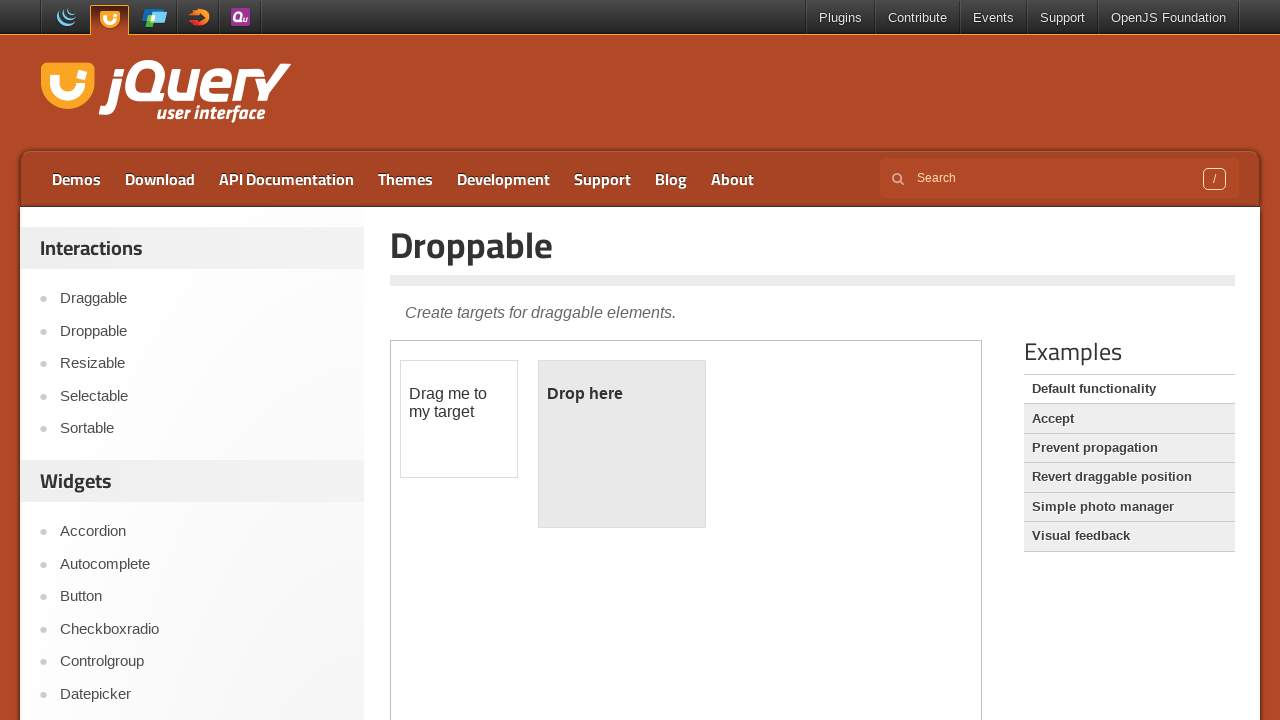

Located droppable target element with id 'droppable'
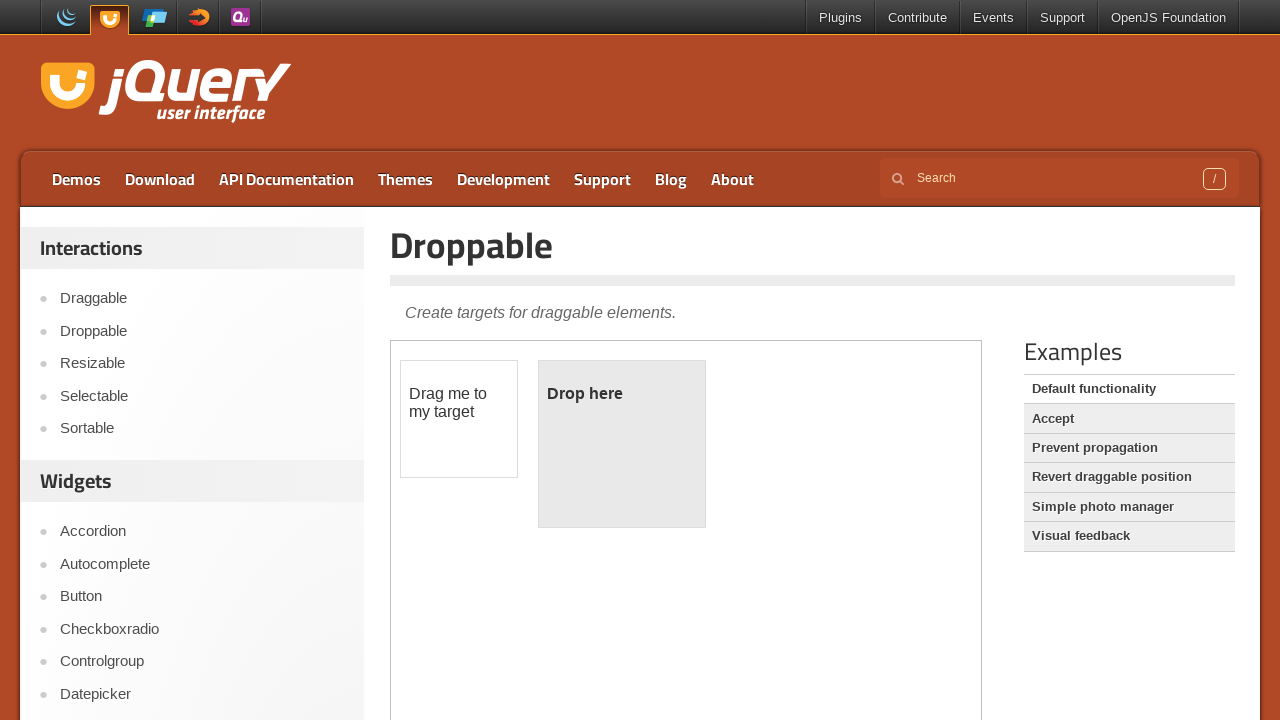

Dragged element and dropped it onto target element at (622, 444)
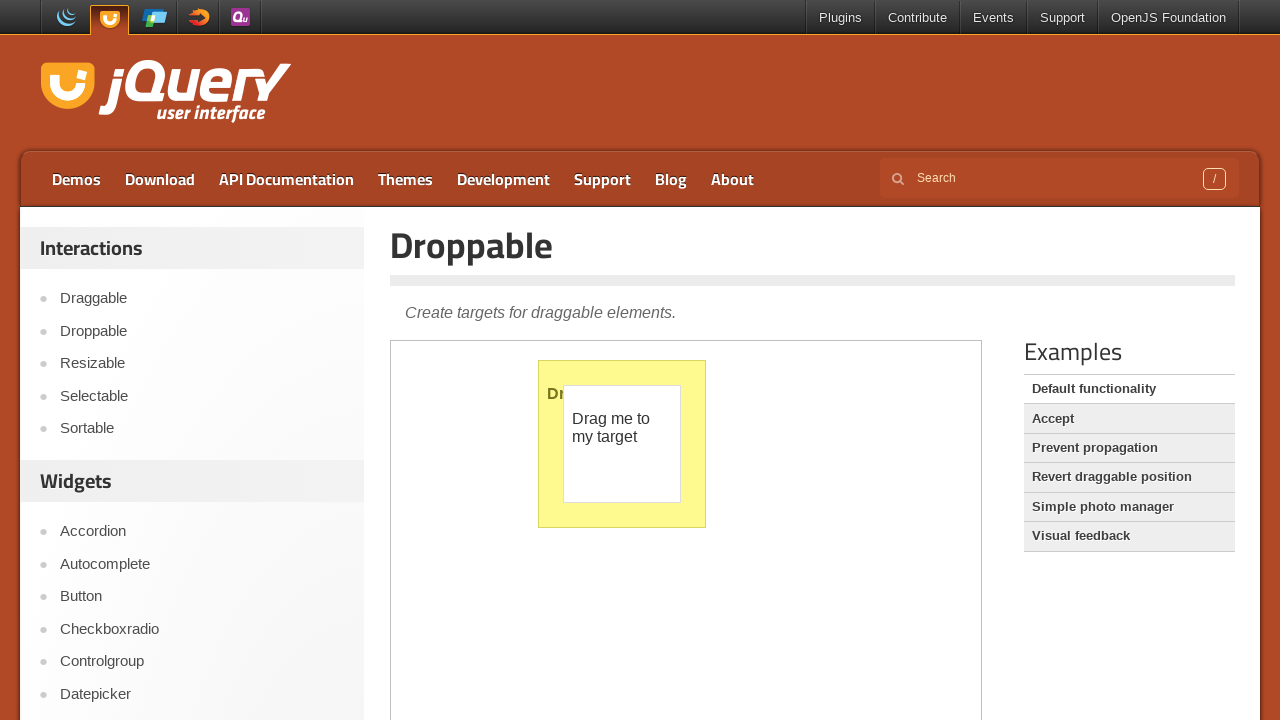

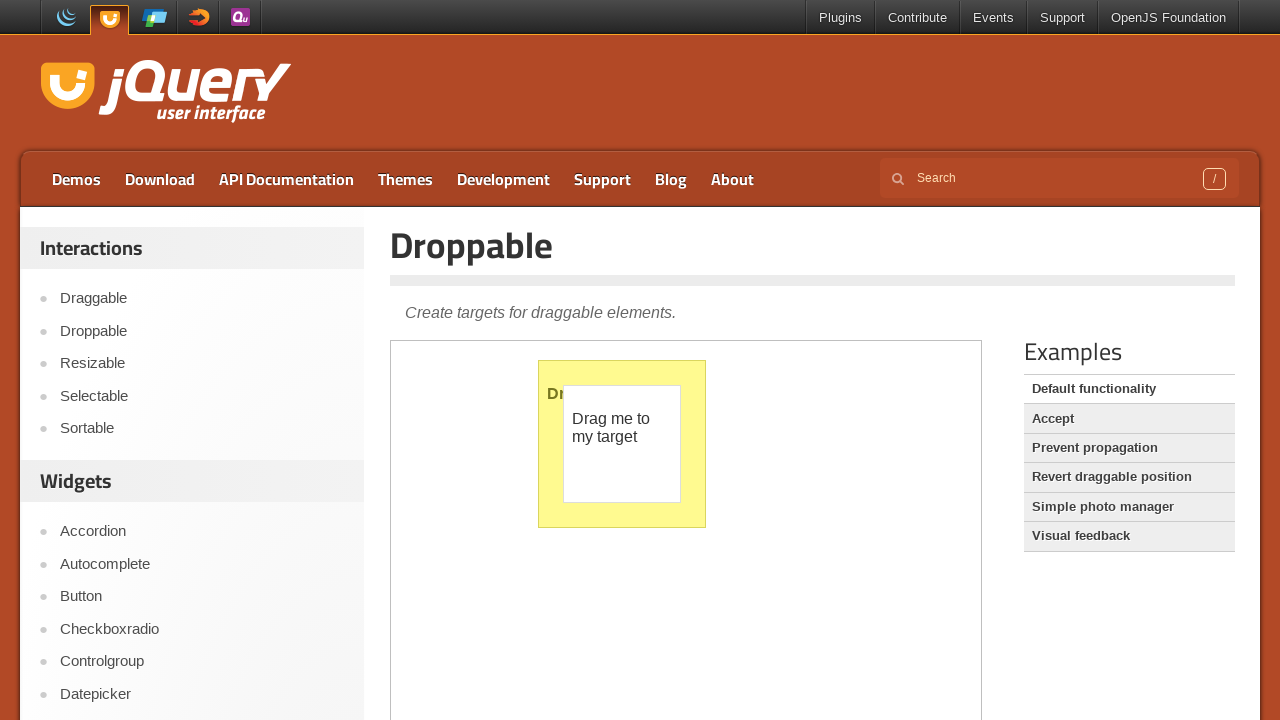